Tests browser tab management by opening the same URL in a new tab and switching to it

Starting URL: https://md.phodal.com/

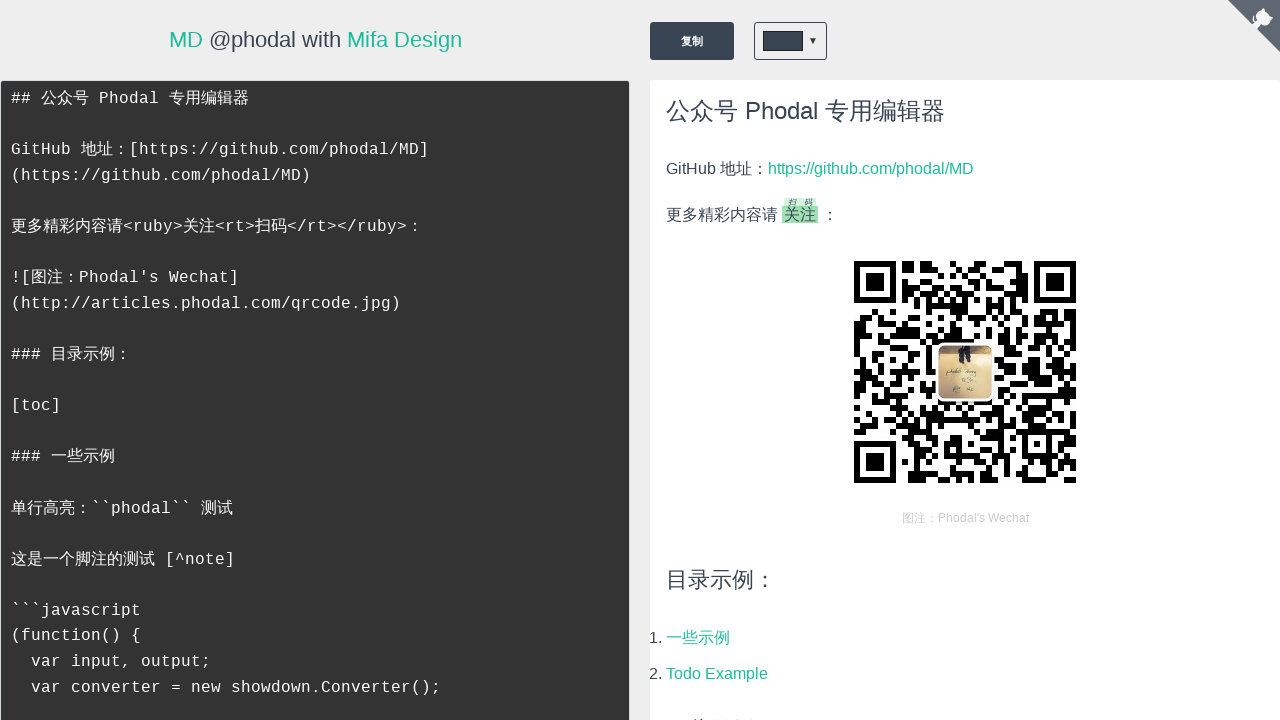

Opened https://md.phodal.com/ in a new tab using JavaScript
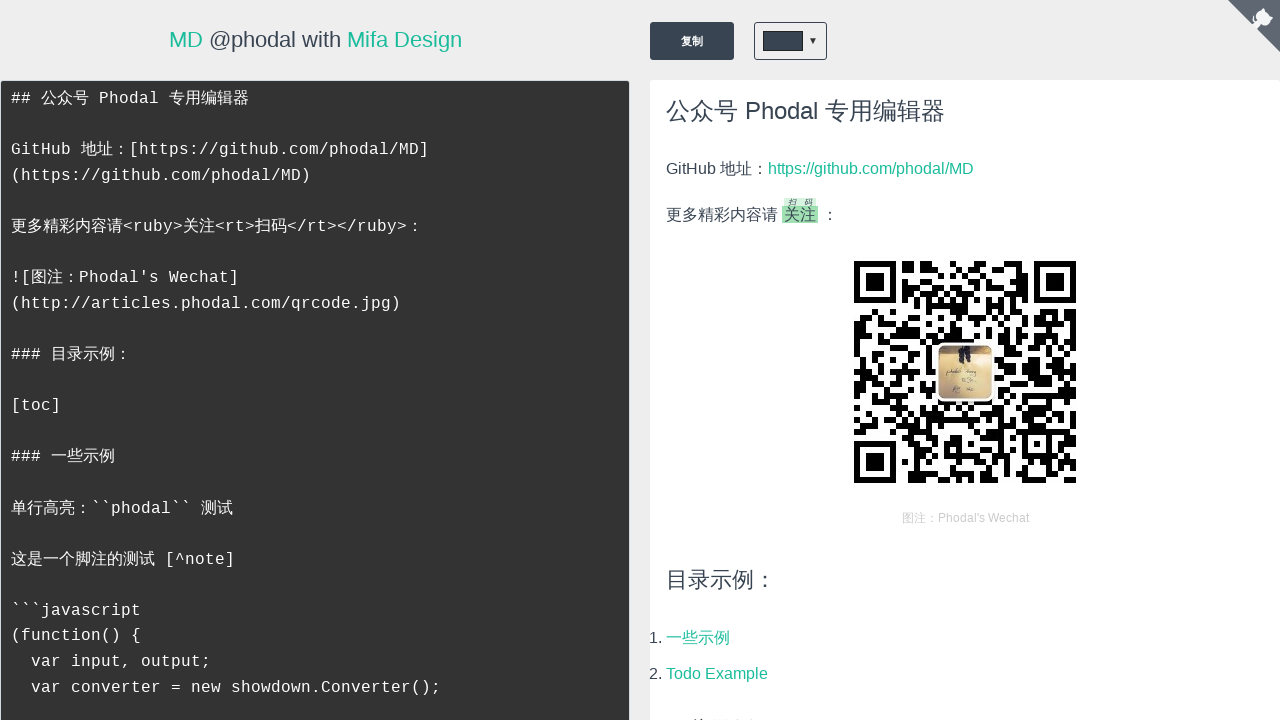

Retrieved all pages from context
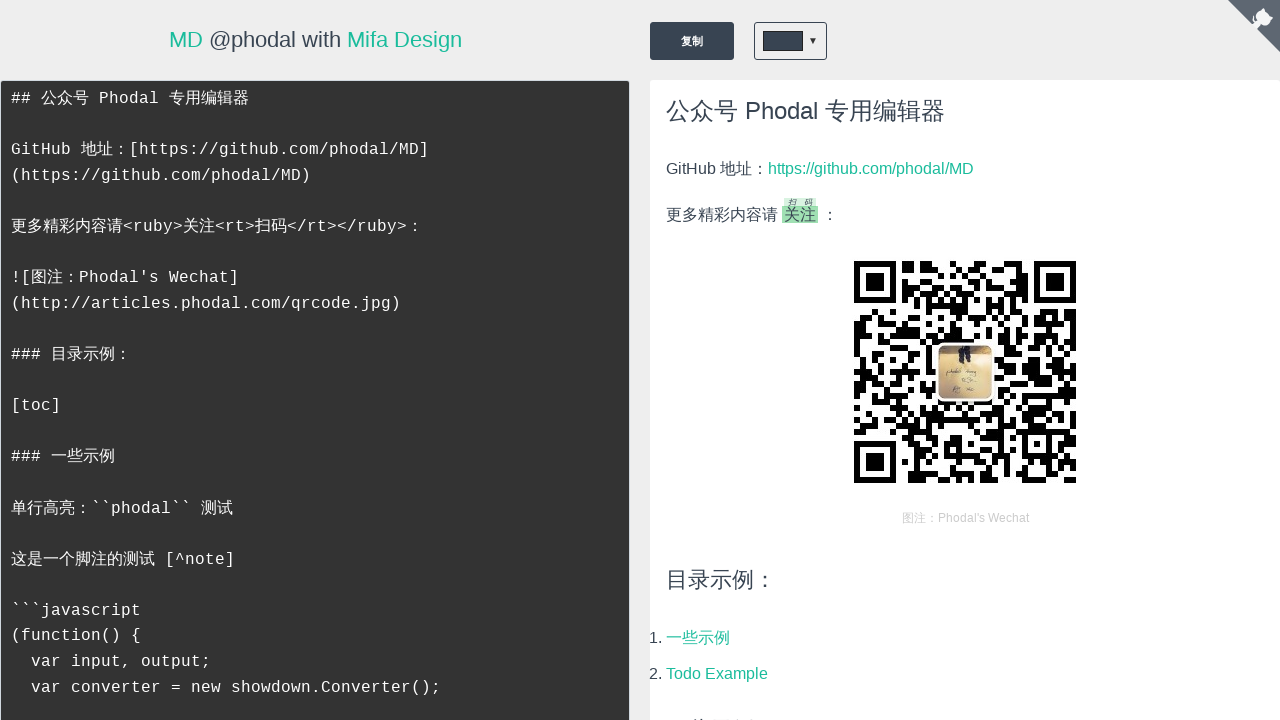

Selected the new tab (last page in context)
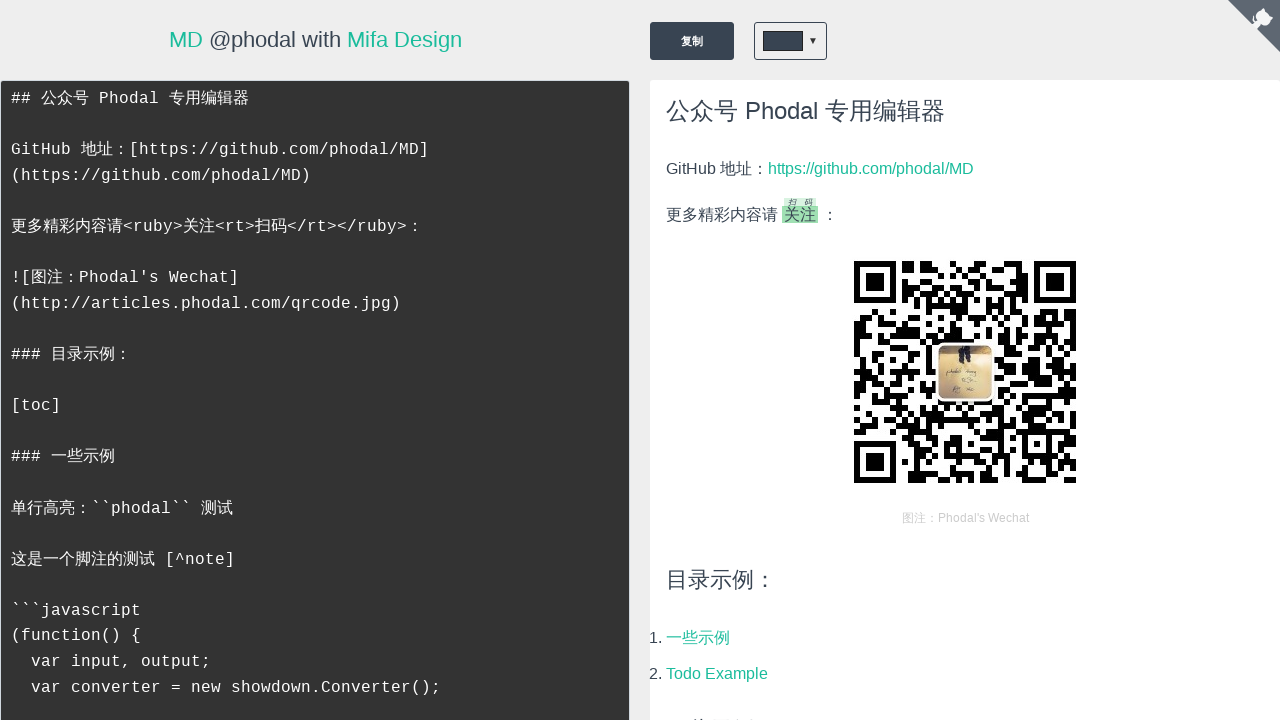

Waited for new tab to load (domcontentloaded)
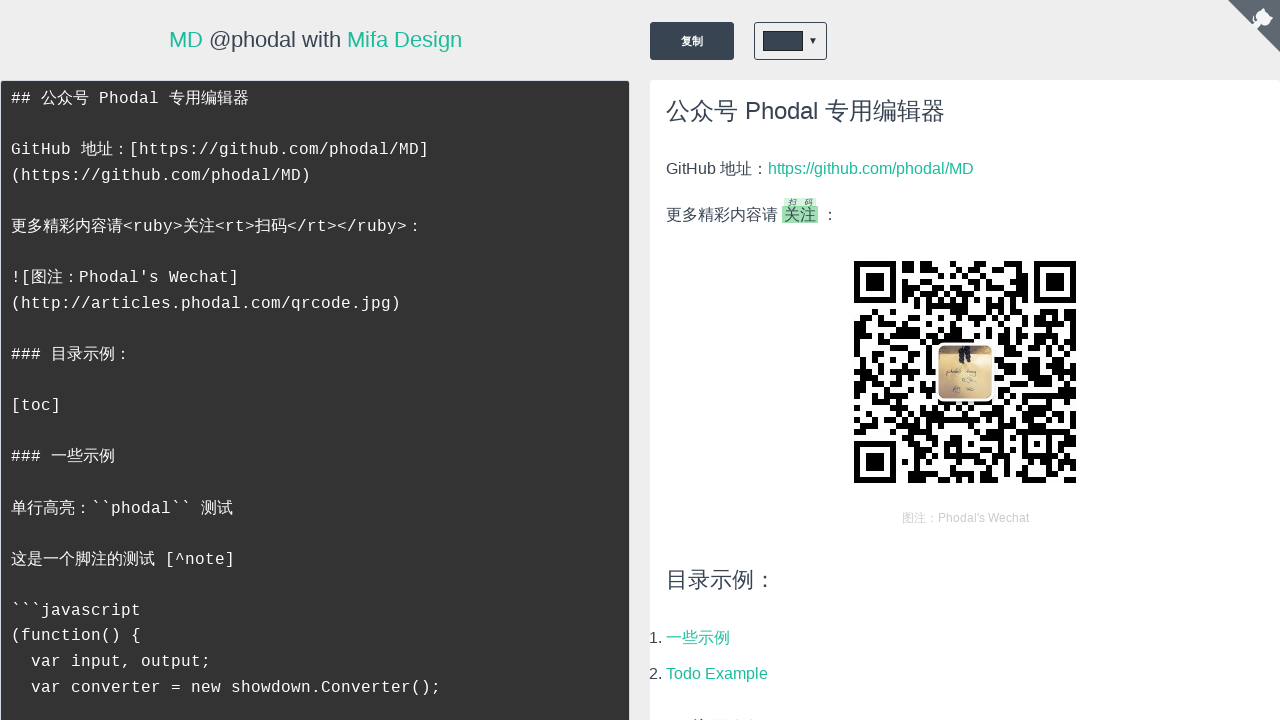

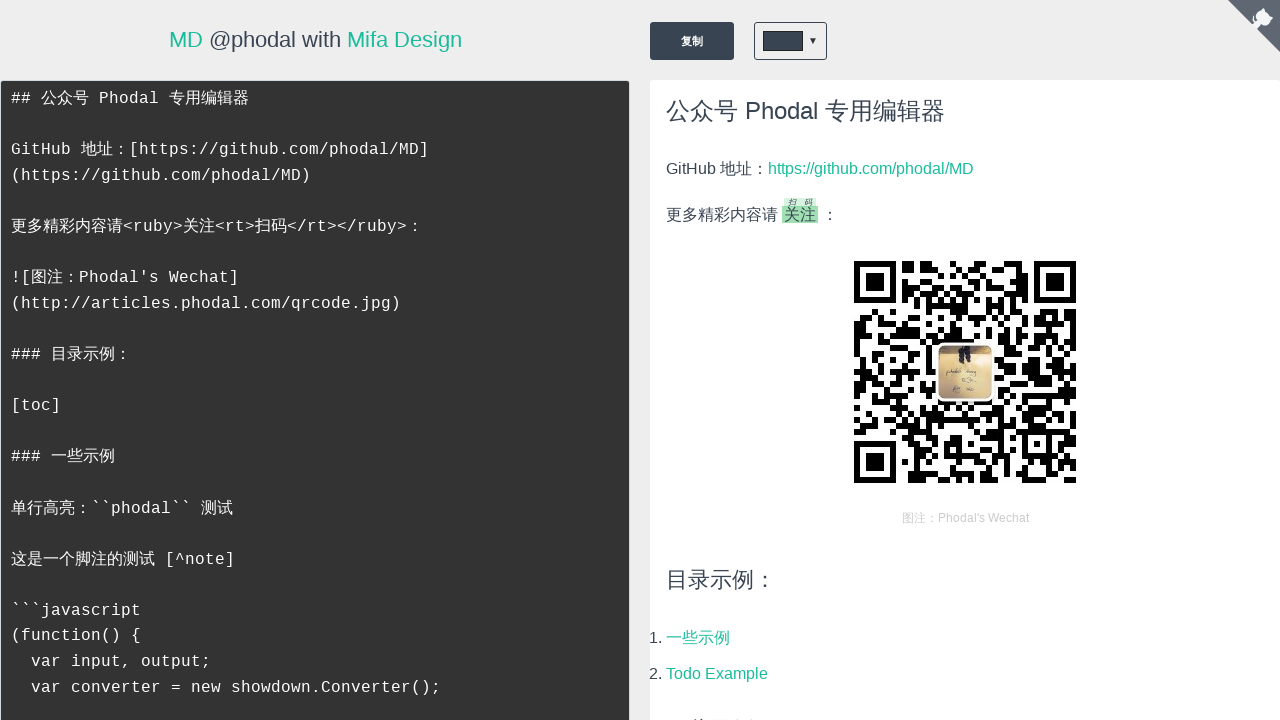